Tests date picker functionality by selecting a specific date (February 11, 2021) from a calendar widget

Starting URL: https://www.dummyticket.com/dummy-ticket-for-visa-application/

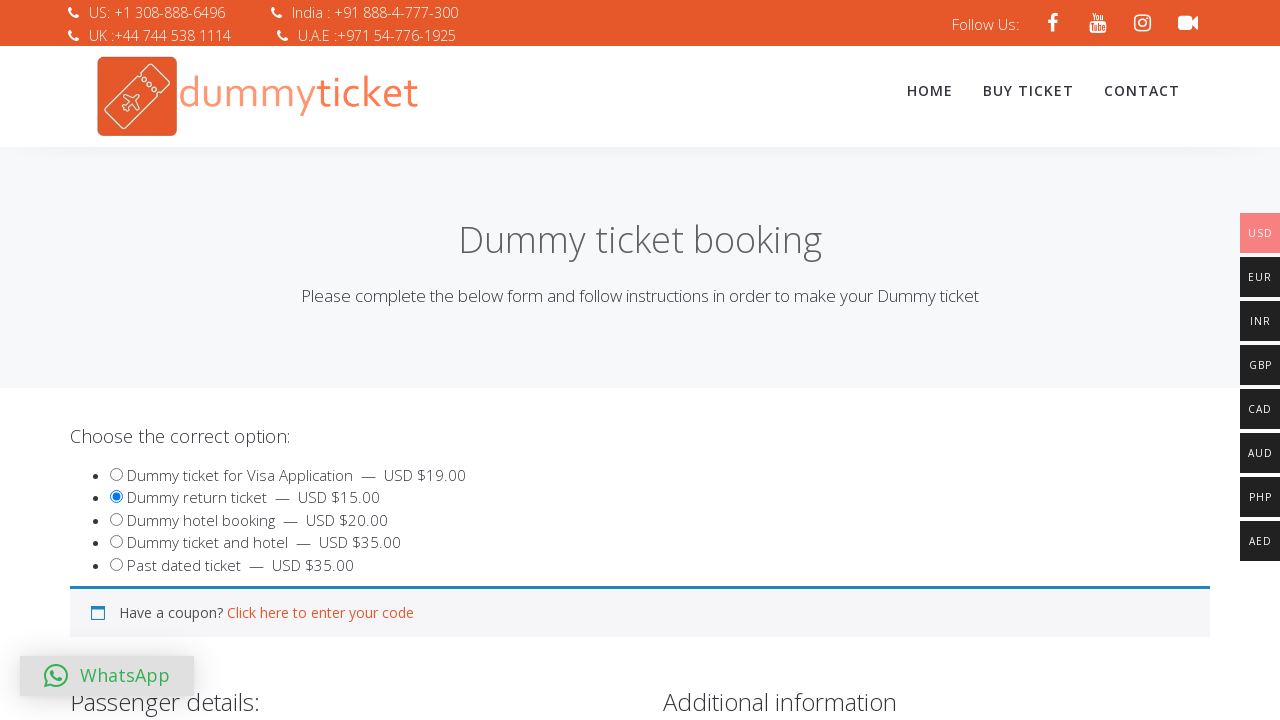

Clicked on date of birth field to open calendar picker at (344, 360) on #dob
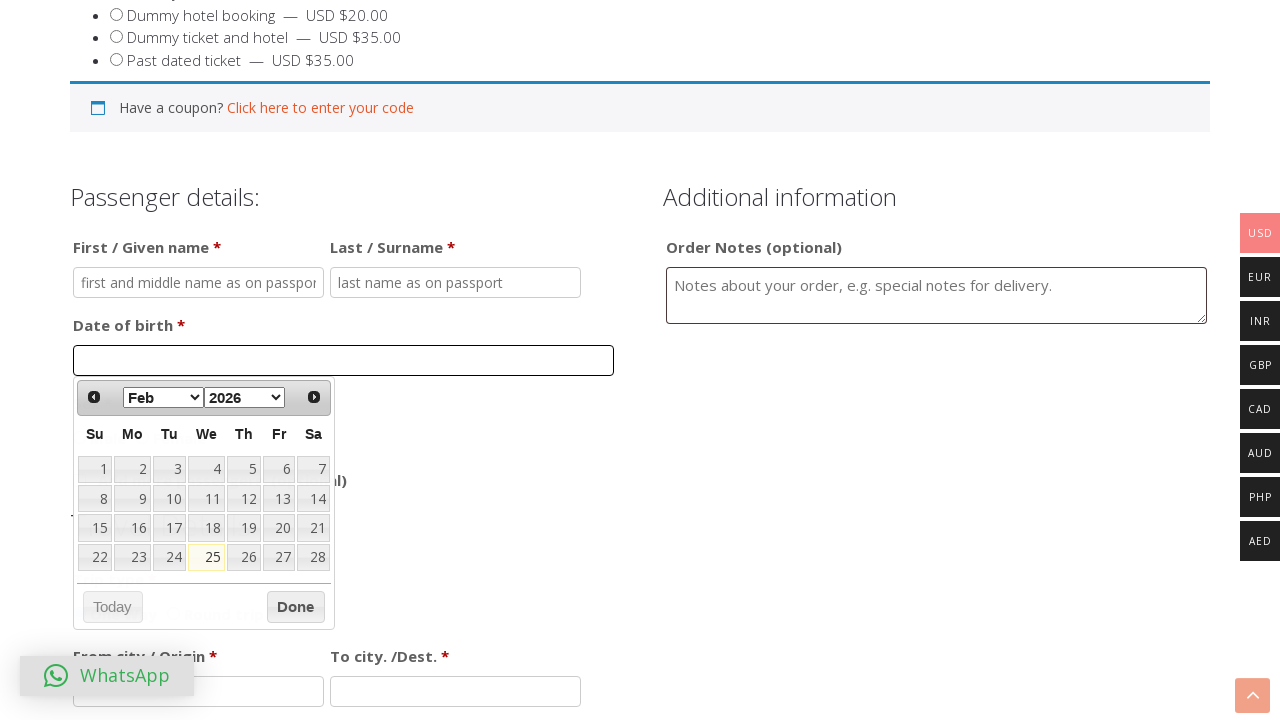

Date picker calendar widget loaded
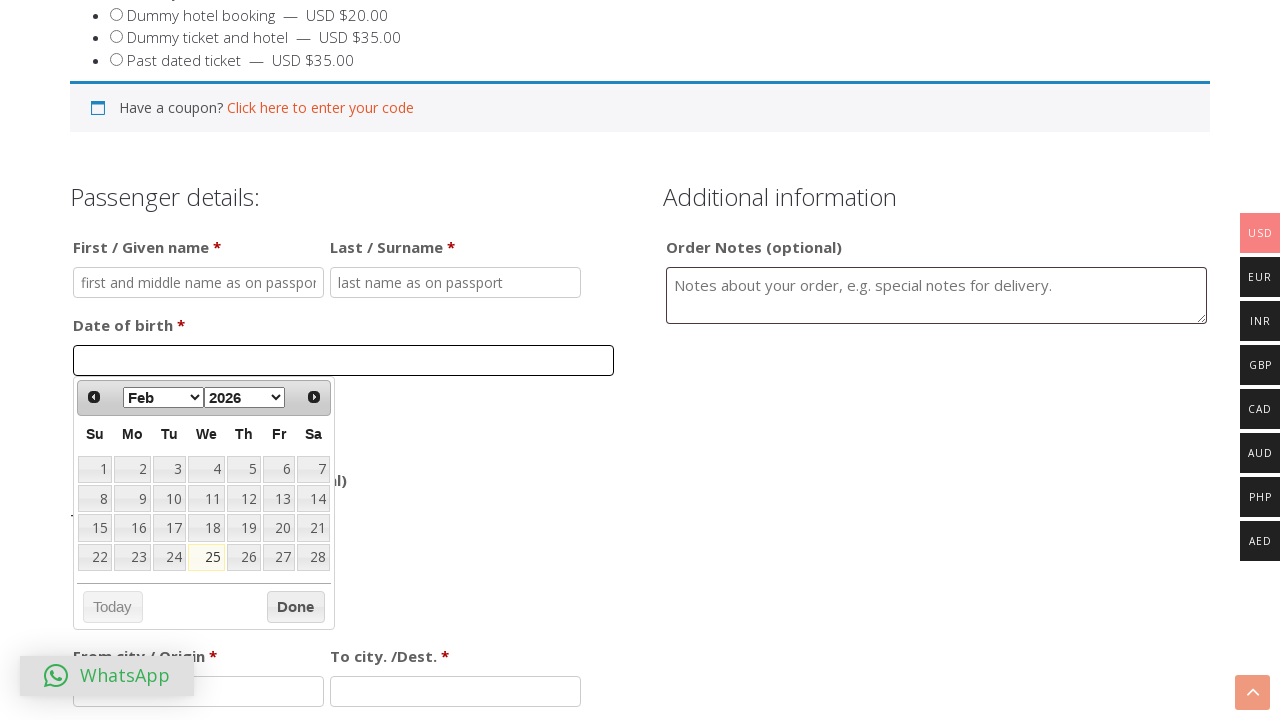

Selected February from month dropdown on //select[@class='ui-datepicker-month']
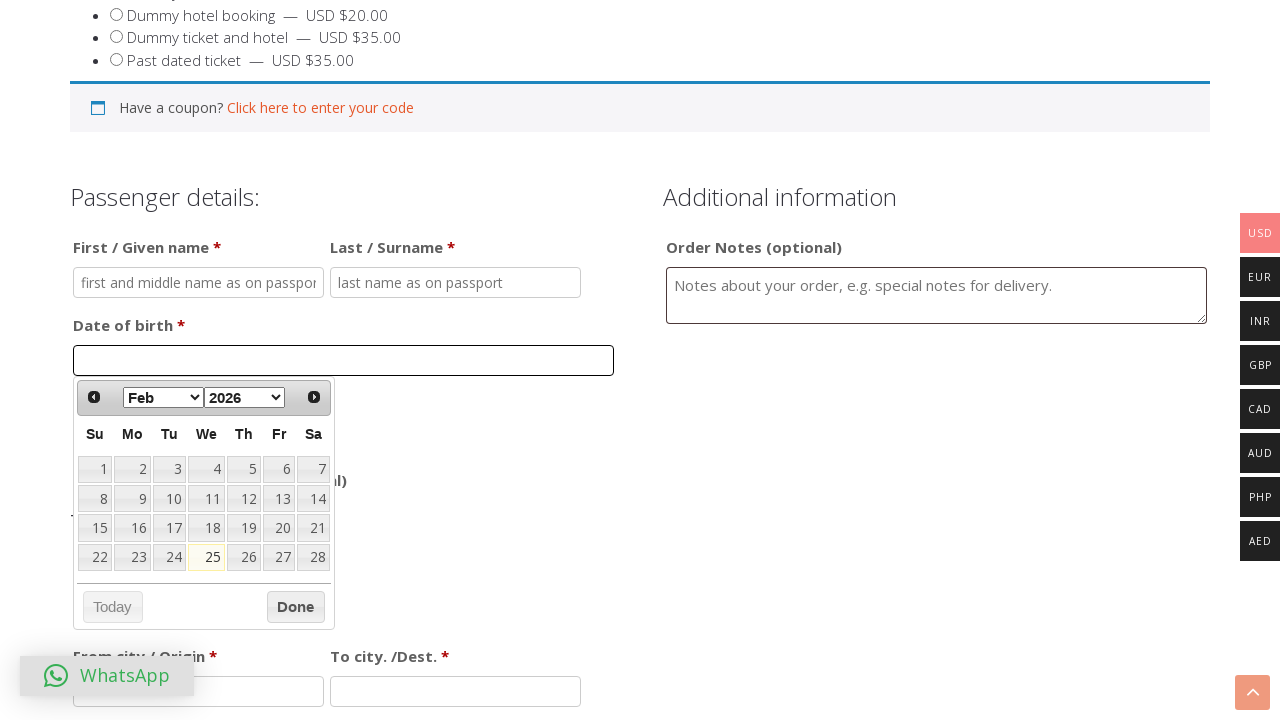

Selected 2021 from year dropdown on //select[@class='ui-datepicker-year']
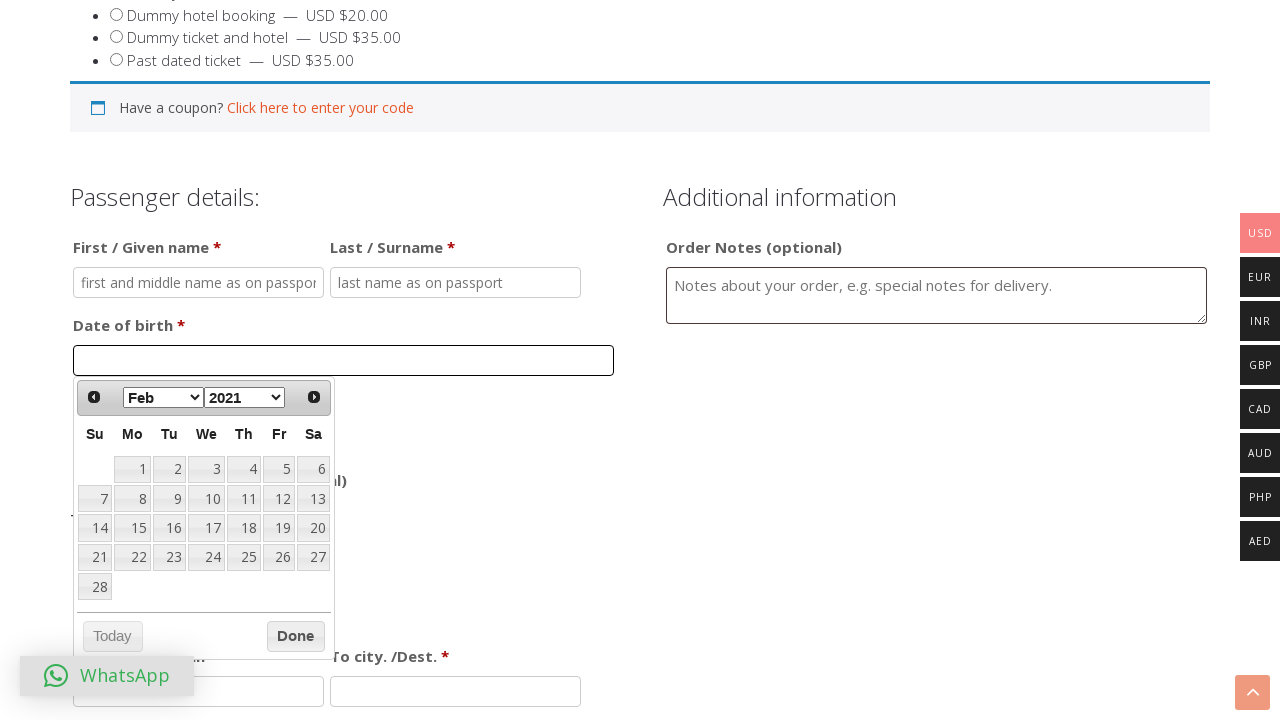

Selected date 11 (February 11, 2021) at (244, 499) on xpath=//a[@data-date='11']
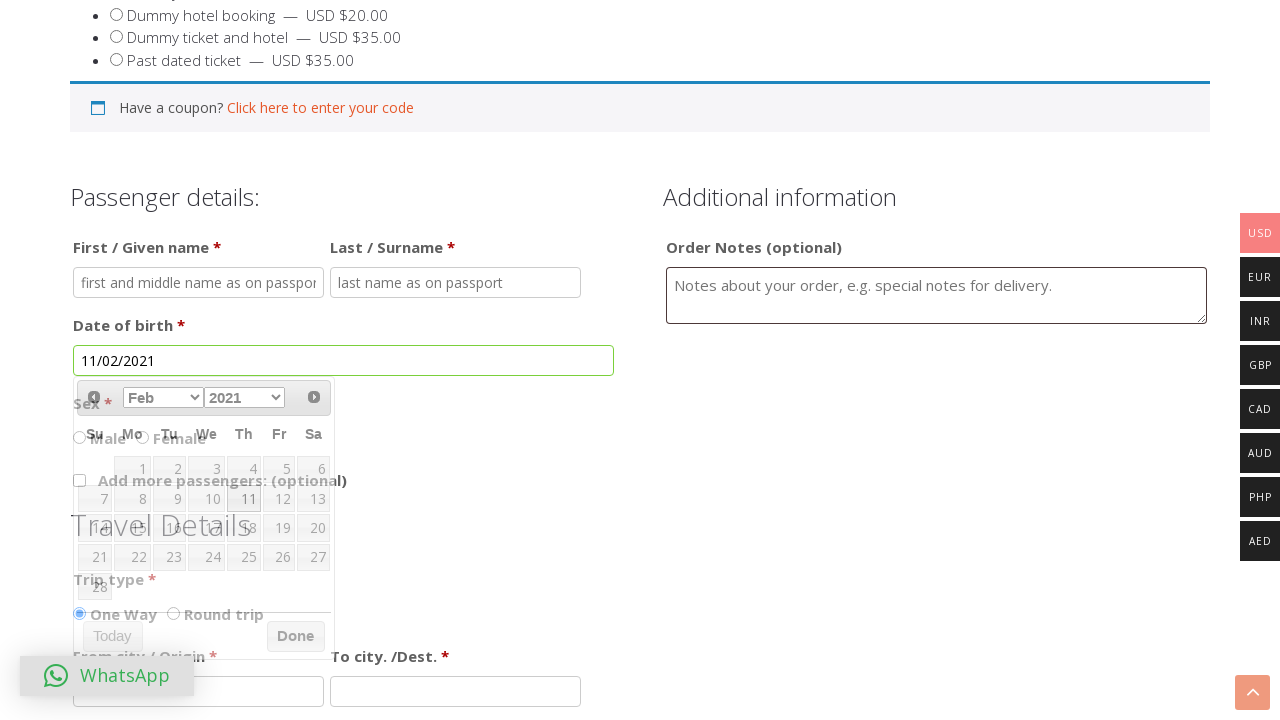

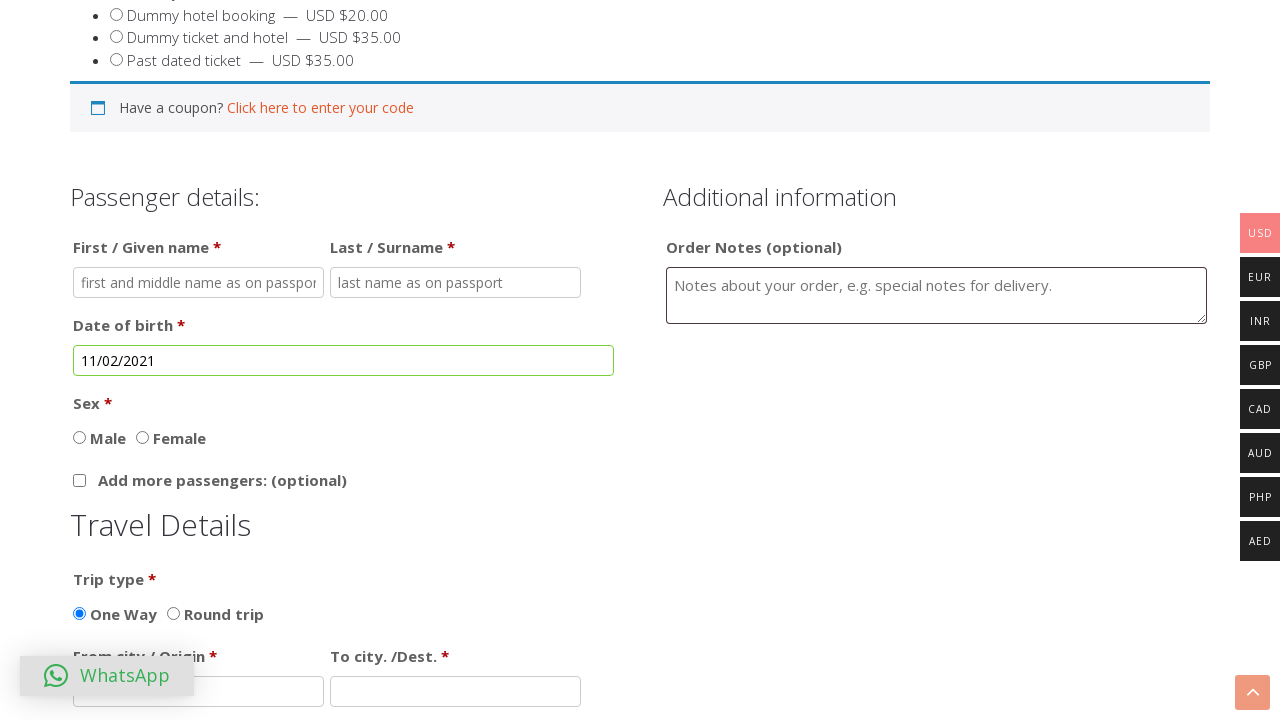